Tests a dynamic loading page where clicking a Start button triggers a loading bar, then verifies that the "Hello World" finish text appears after the loading completes.

Starting URL: http://the-internet.herokuapp.com/dynamic_loading/2

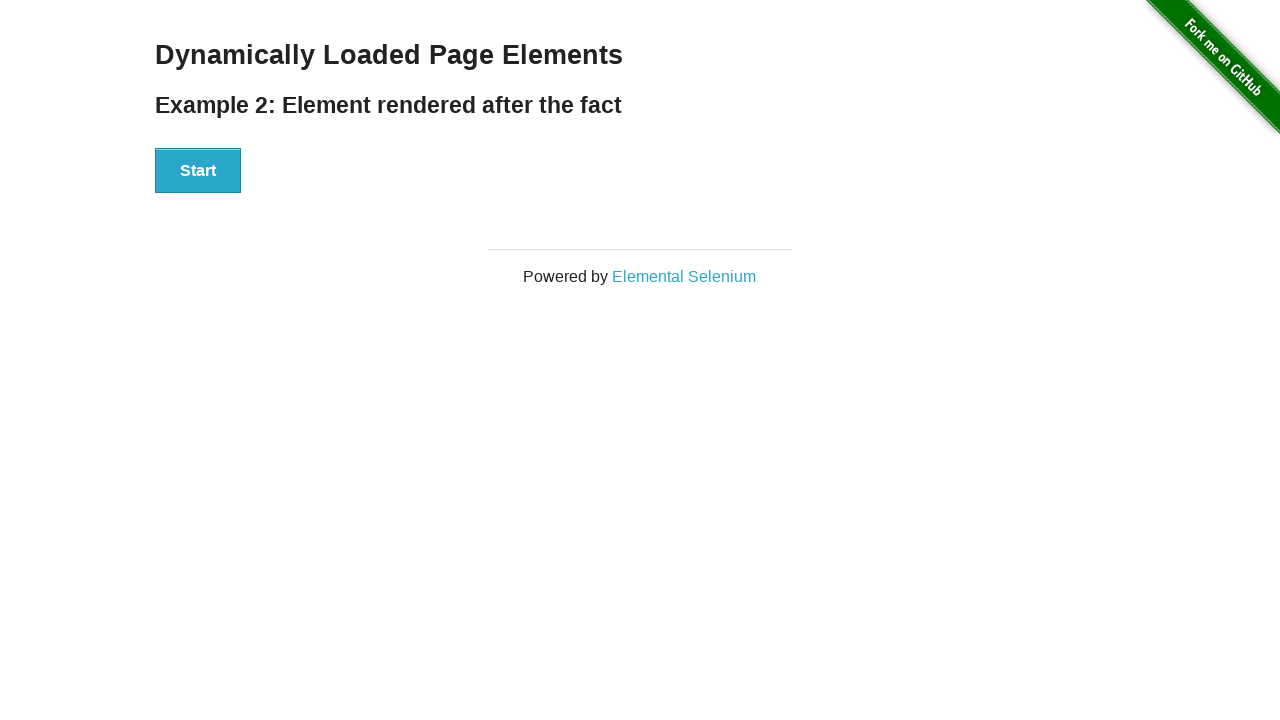

Clicked Start button to trigger dynamic loading at (198, 171) on #start button
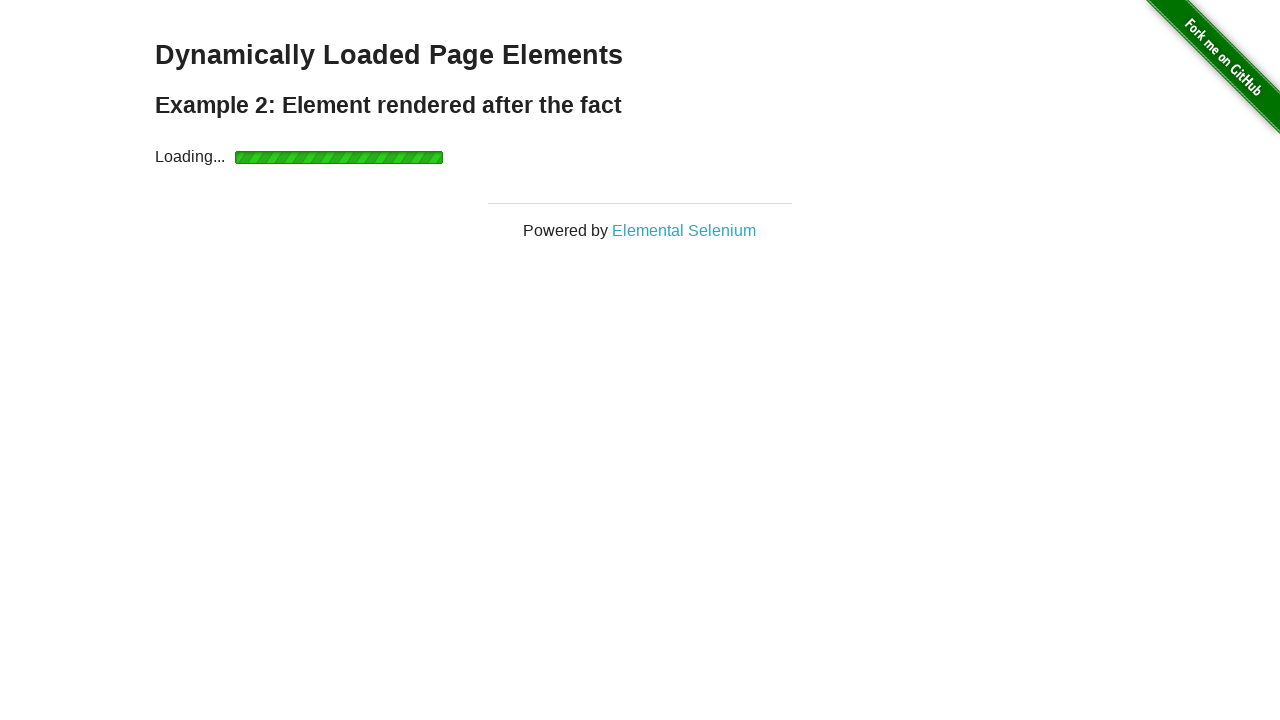

Waited for finish element to become visible after loading completes
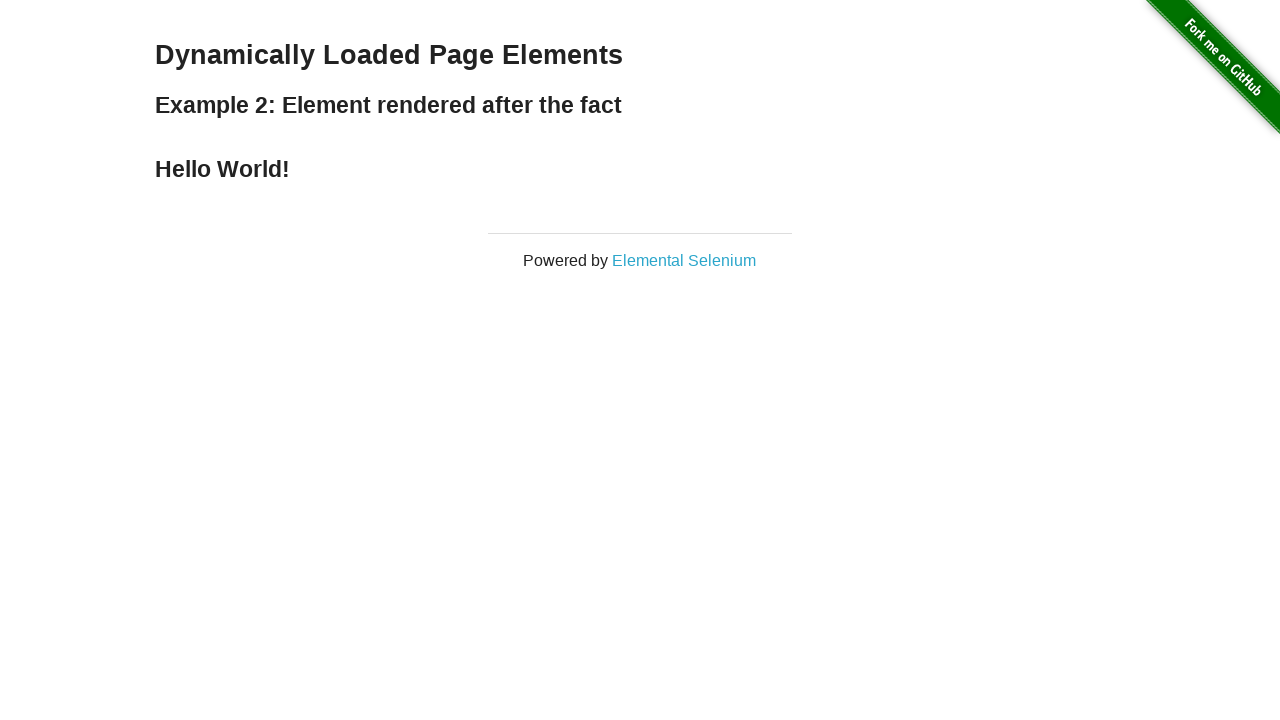

Verified that 'Hello World' finish text is displayed
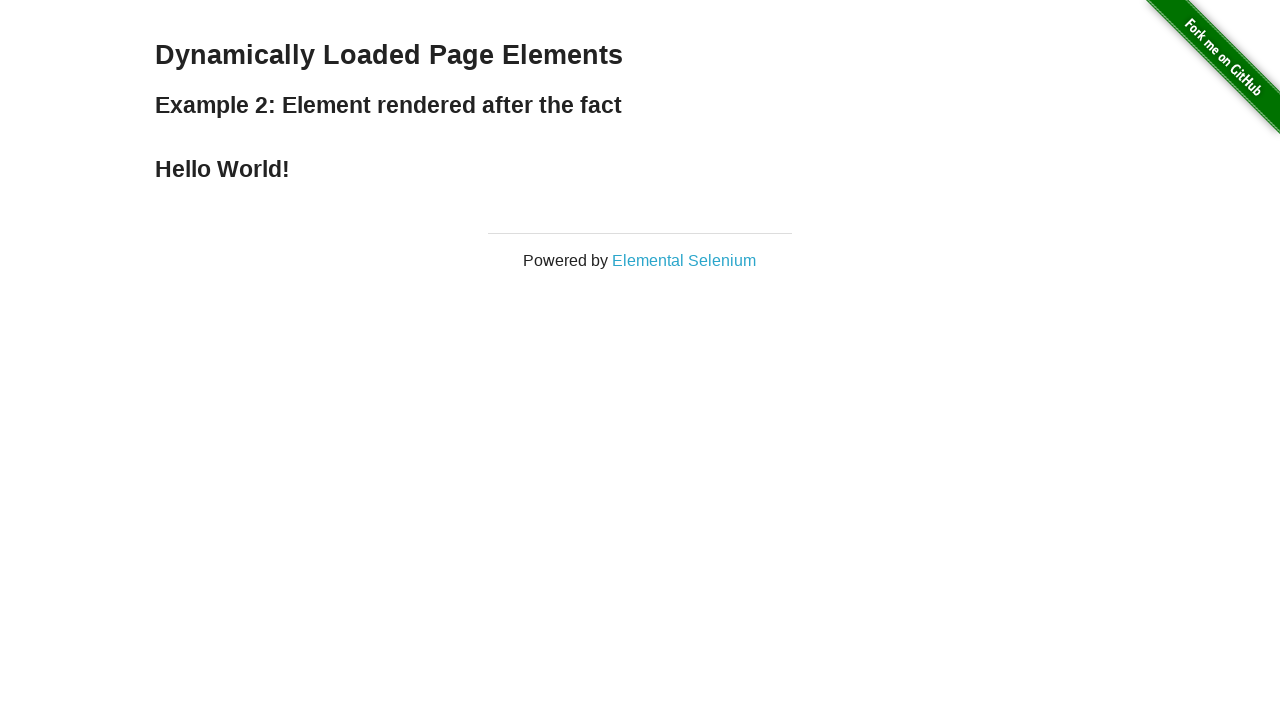

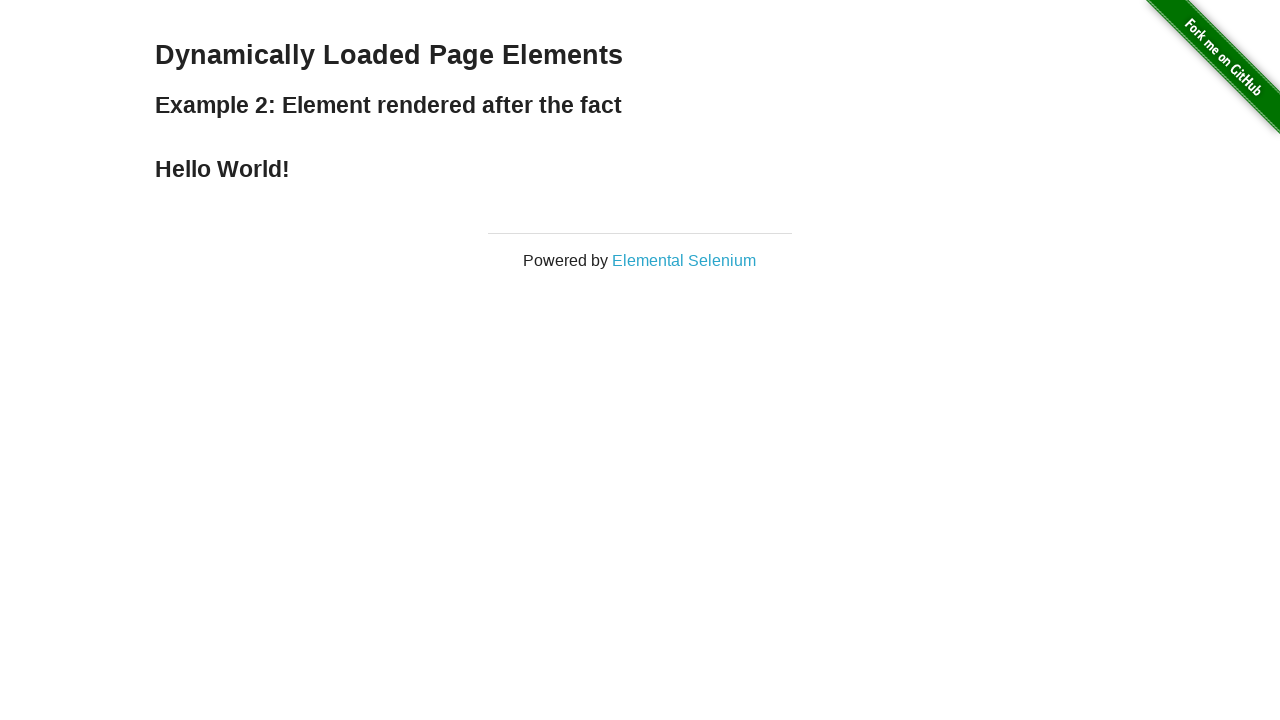